Tests the resizable widget on jQuery UI by dragging the resize handle to increase the element size

Starting URL: https://jqueryui.com/resizable/

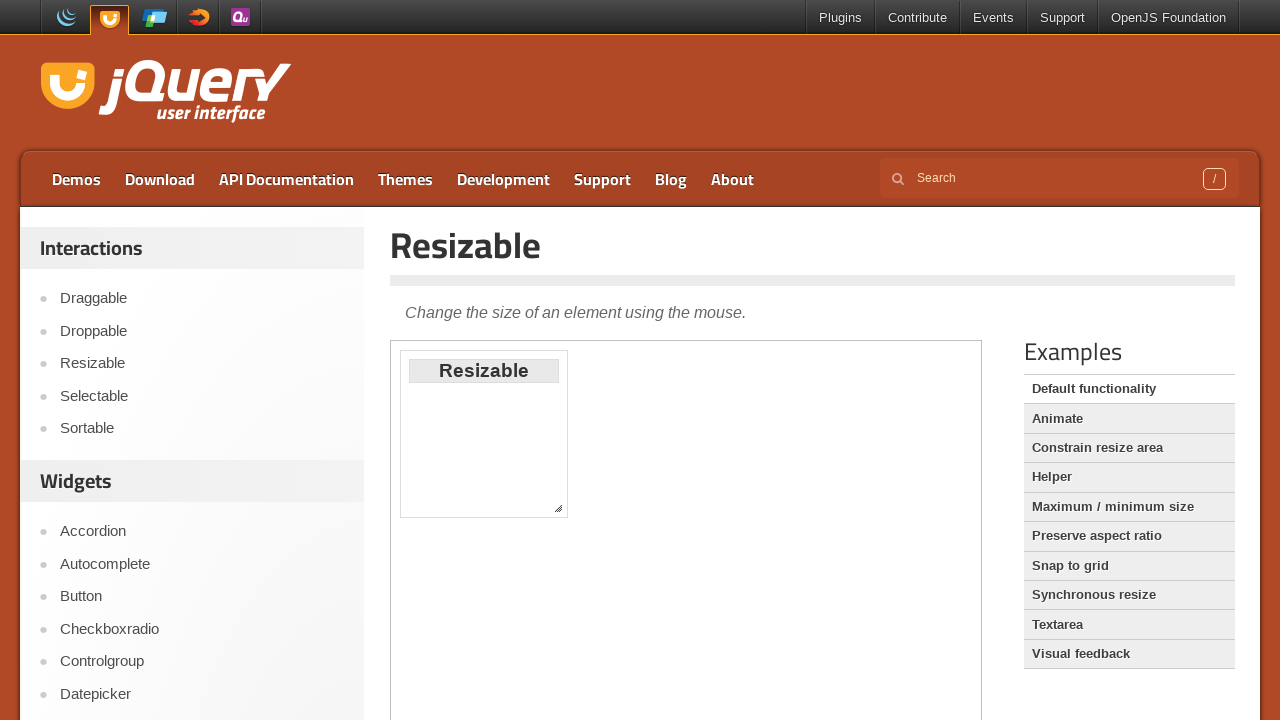

Located the demo iframe for the resizable widget
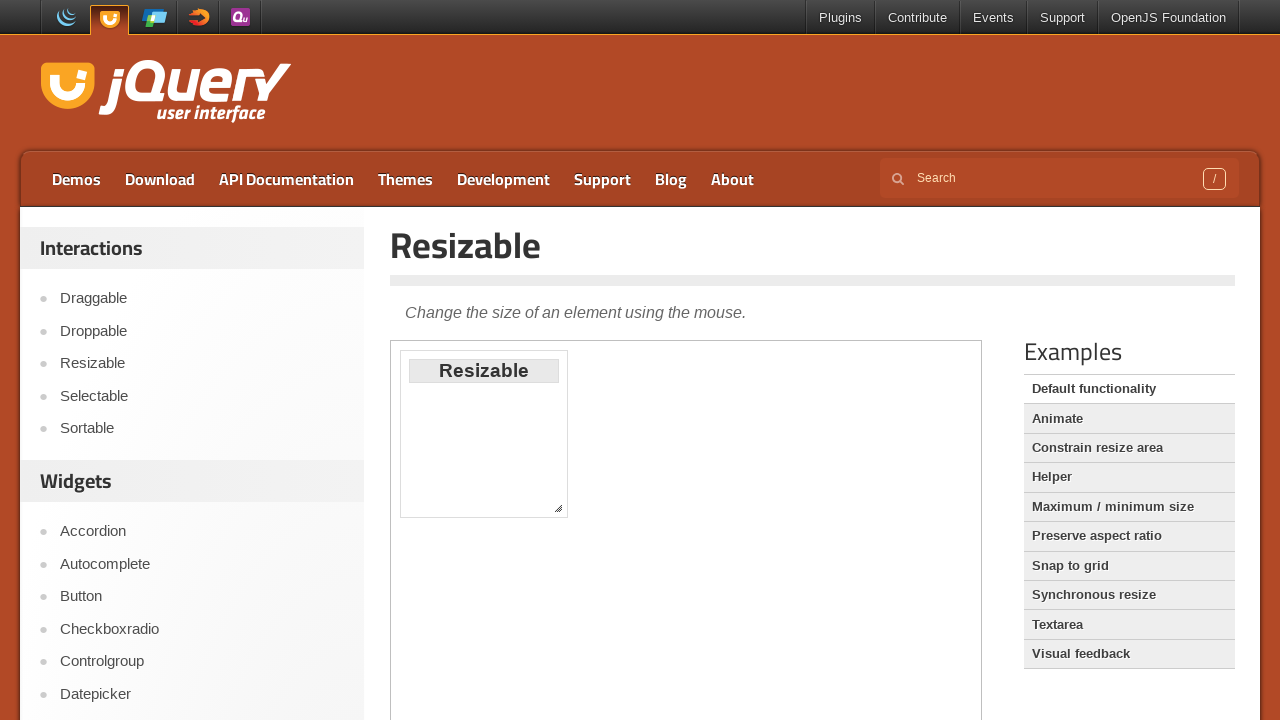

Located the resize handle element (southeast corner)
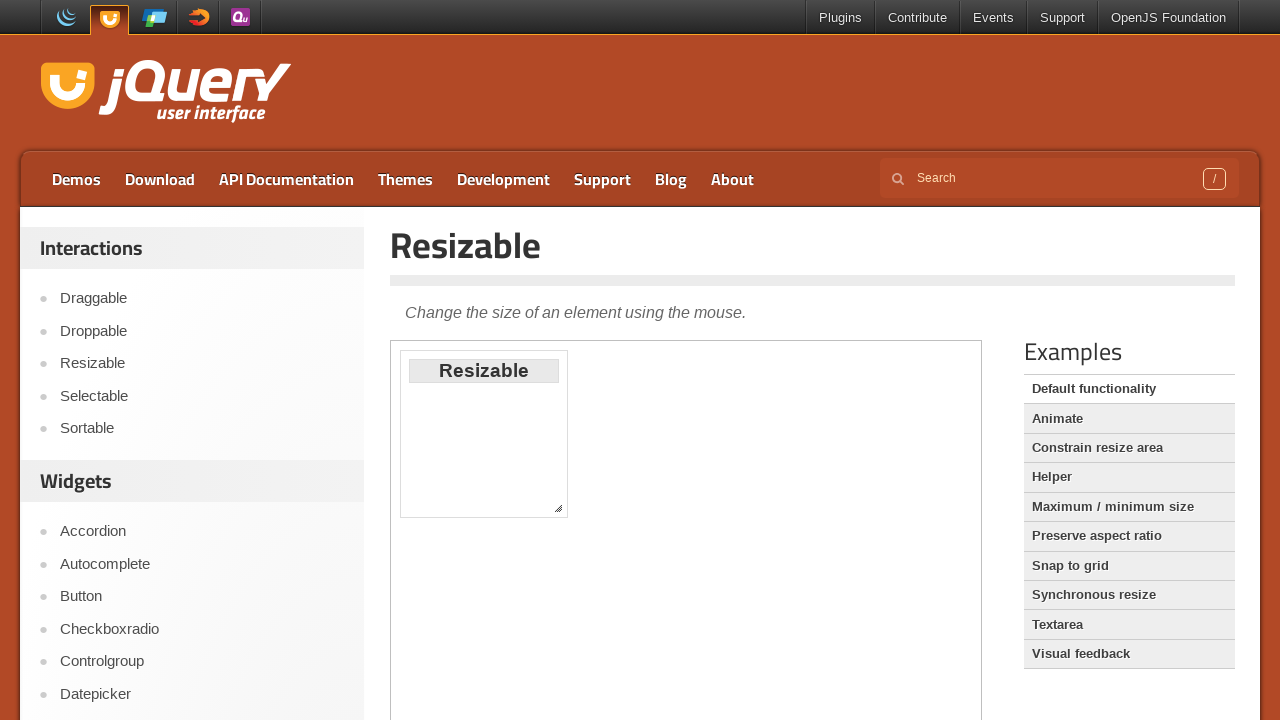

Retrieved bounding box of the resize handle
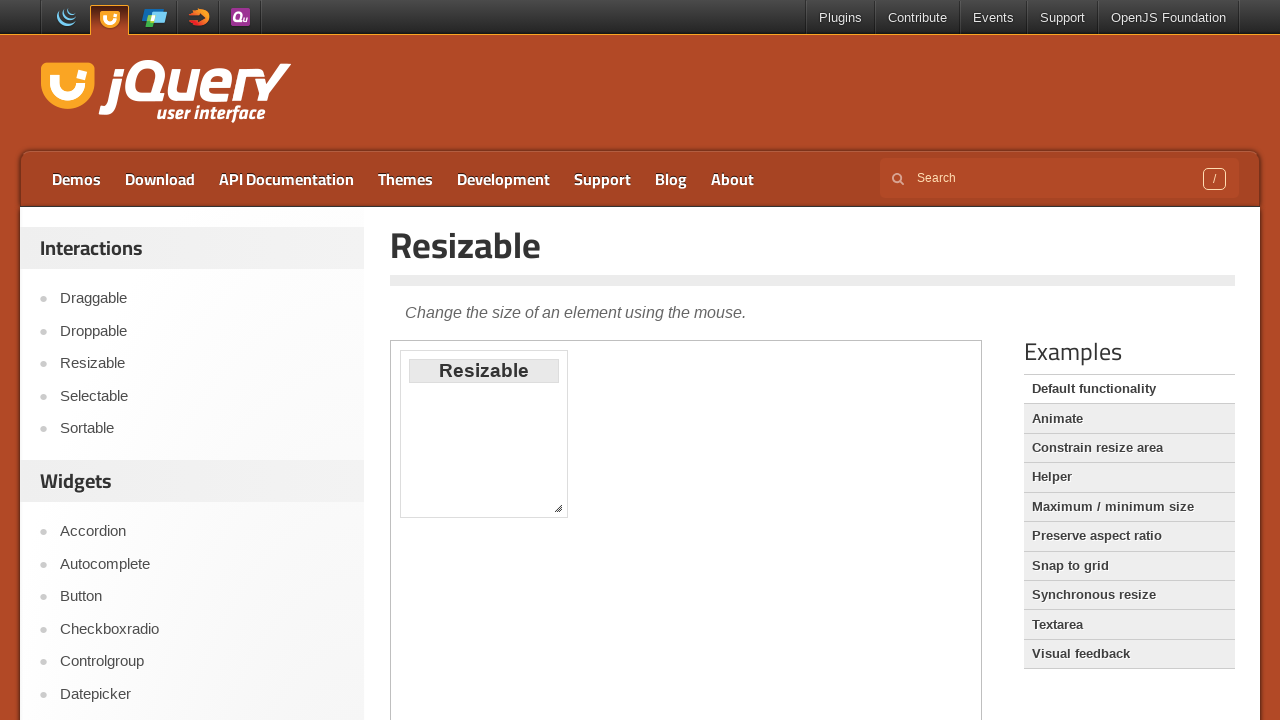

Hovered over the resize handle at (558, 508) on .demo-frame >> internal:control=enter-frame >> .ui-resizable-handle.ui-resizable
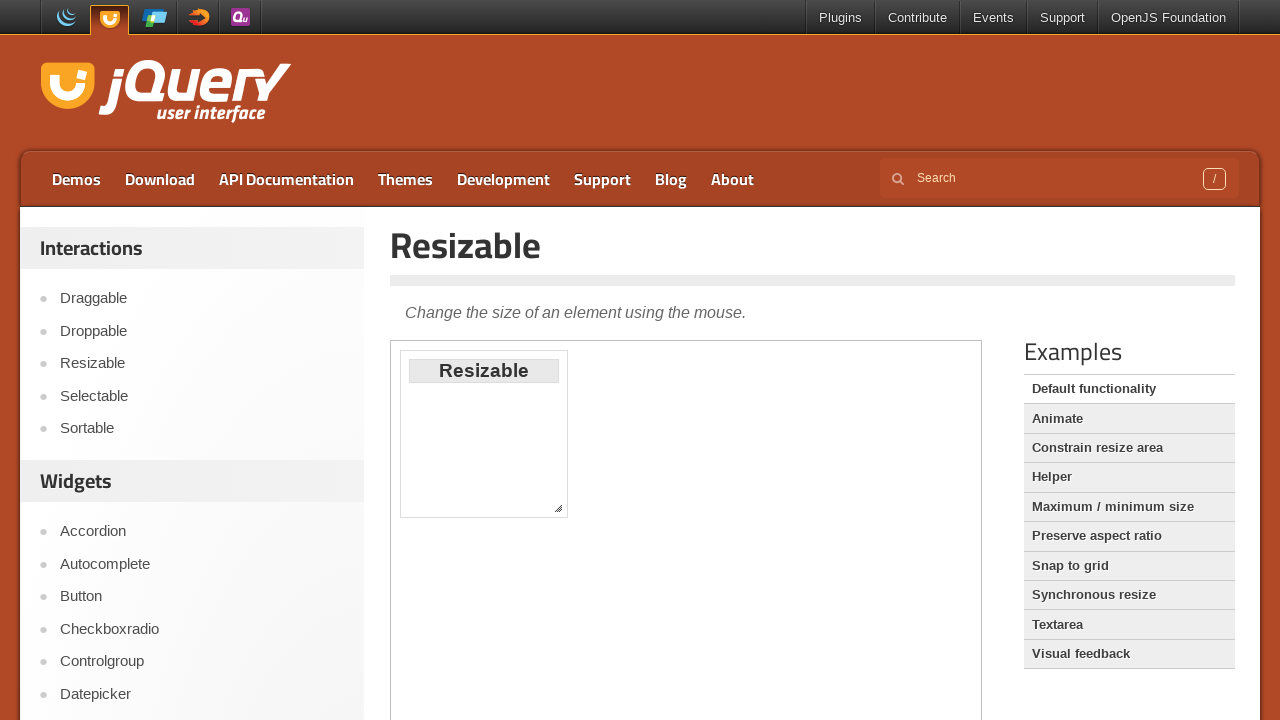

Pressed mouse button down on the resize handle at (558, 508)
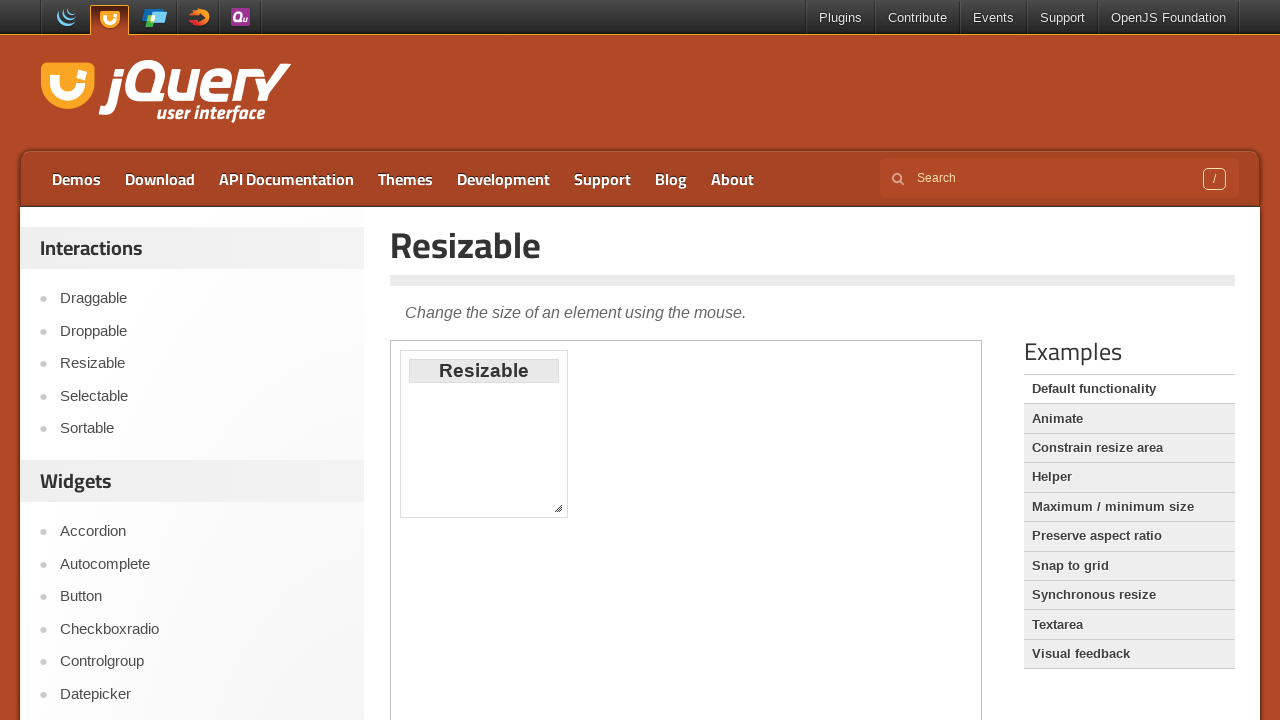

Dragged the resize handle 120 pixels right and 120 pixels down at (670, 620)
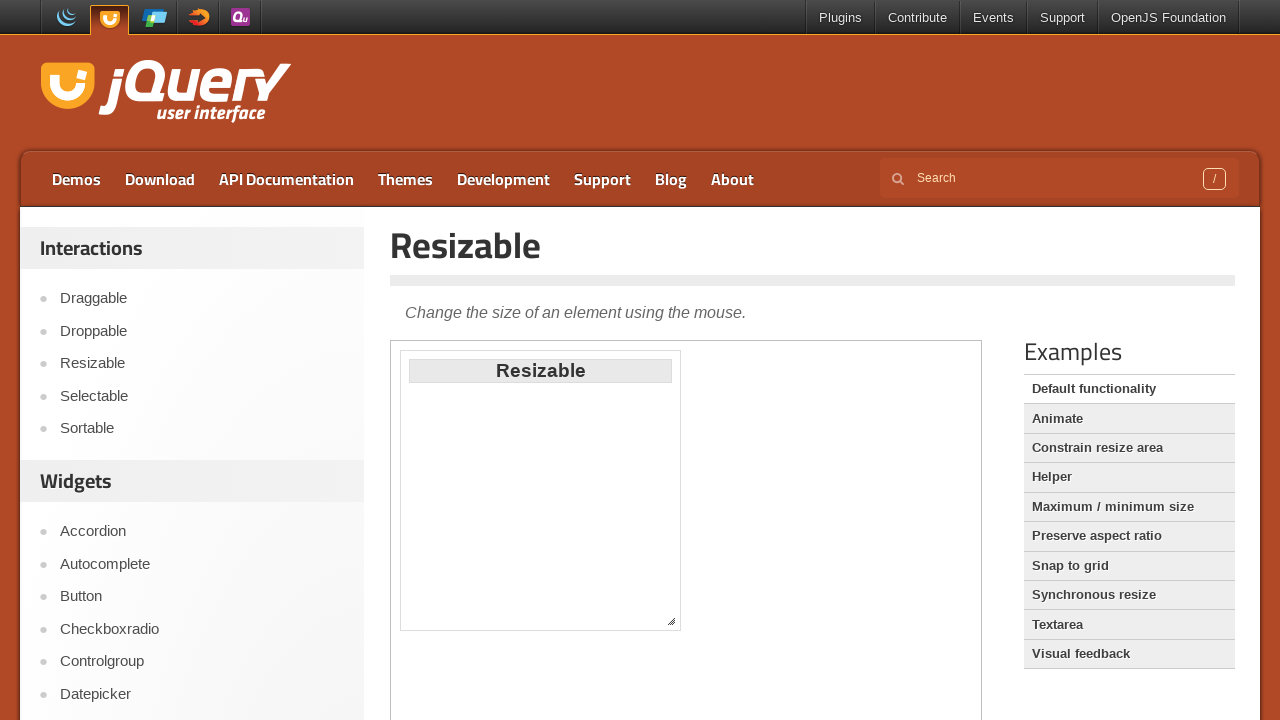

Released the mouse button to complete the resize operation at (670, 620)
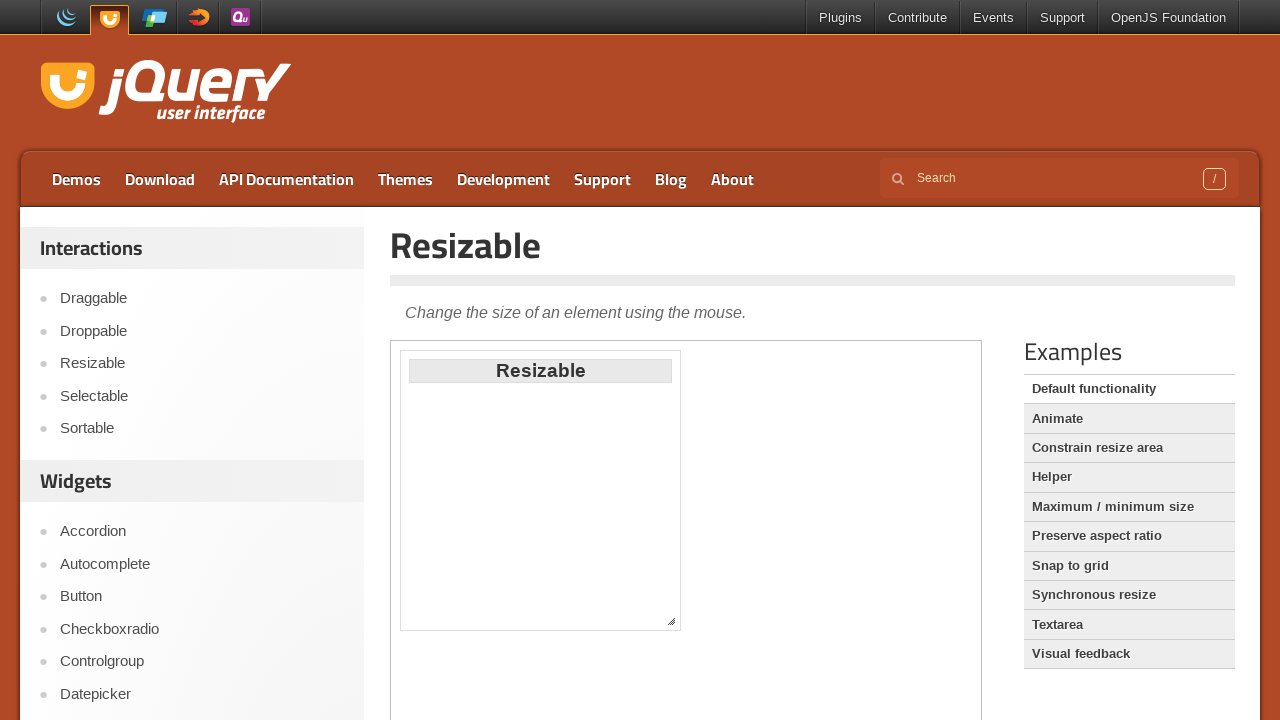

Verified that the resizable element now has a style attribute, confirming successful resize
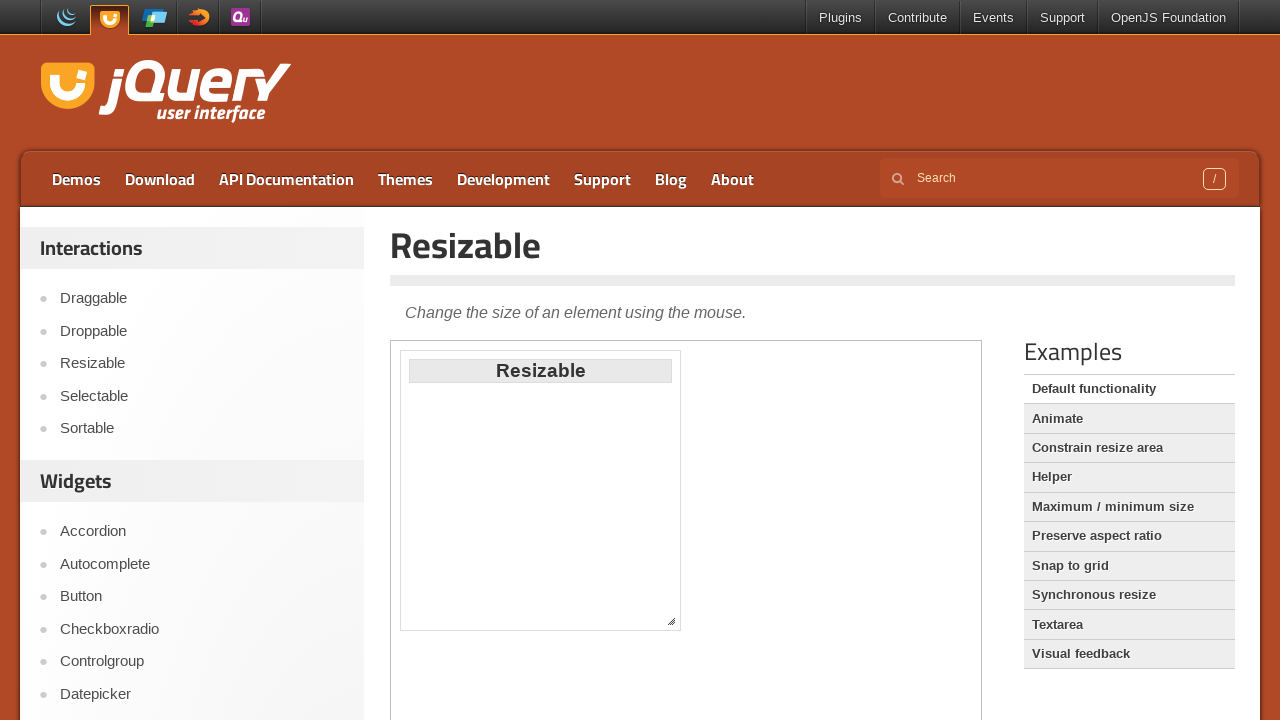

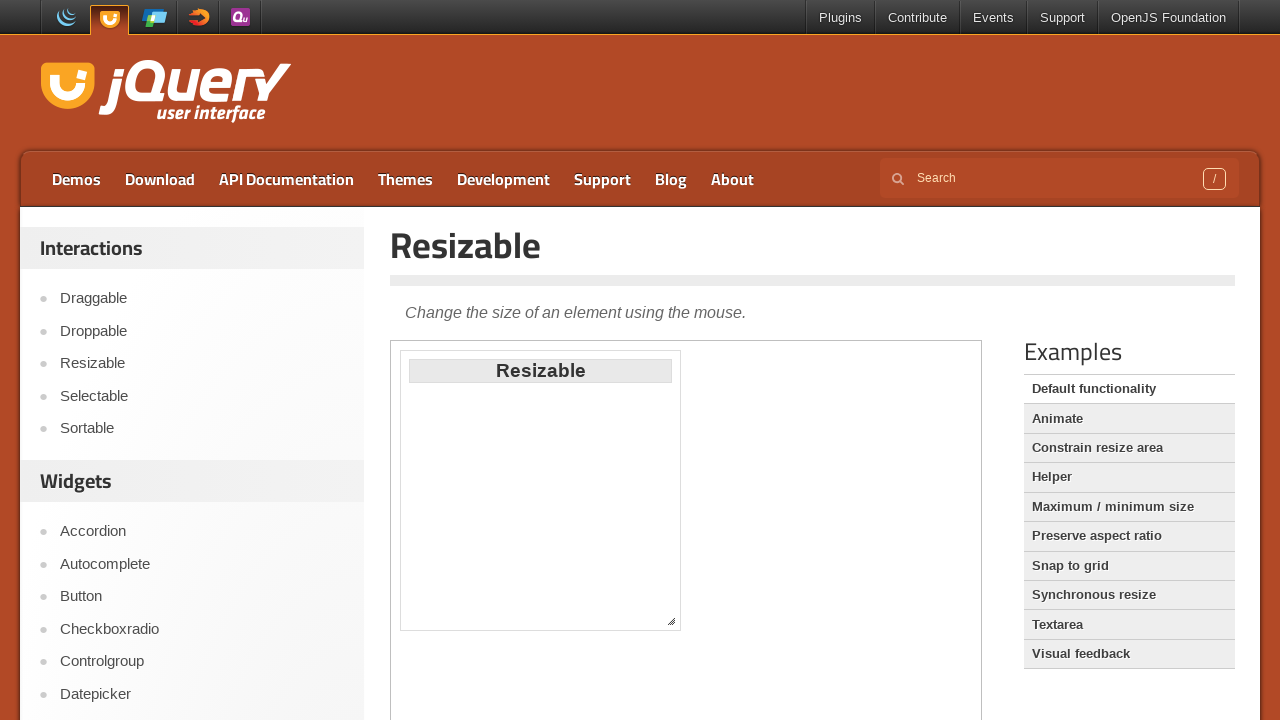